Tests interacting with a list of elements on a form page by iterating through labels and clicking all checkboxes

Starting URL: https://formy-project.herokuapp.com/form

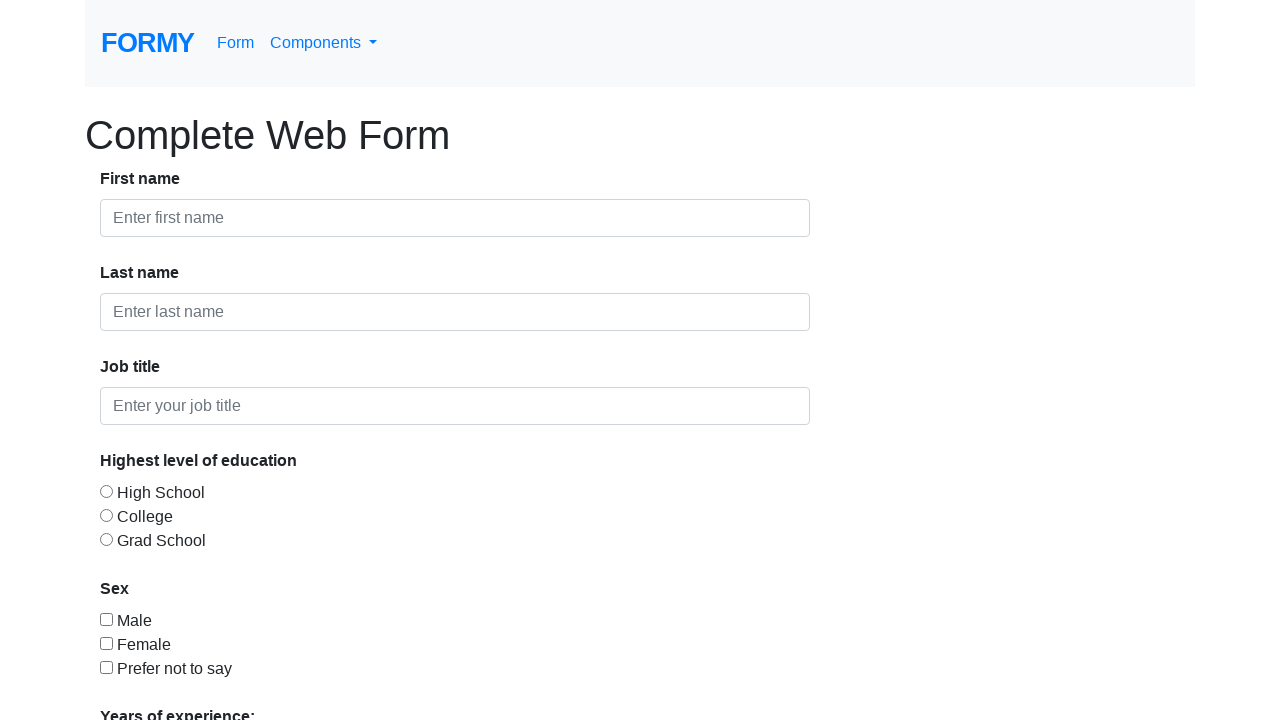

Waited for labels to load on form page
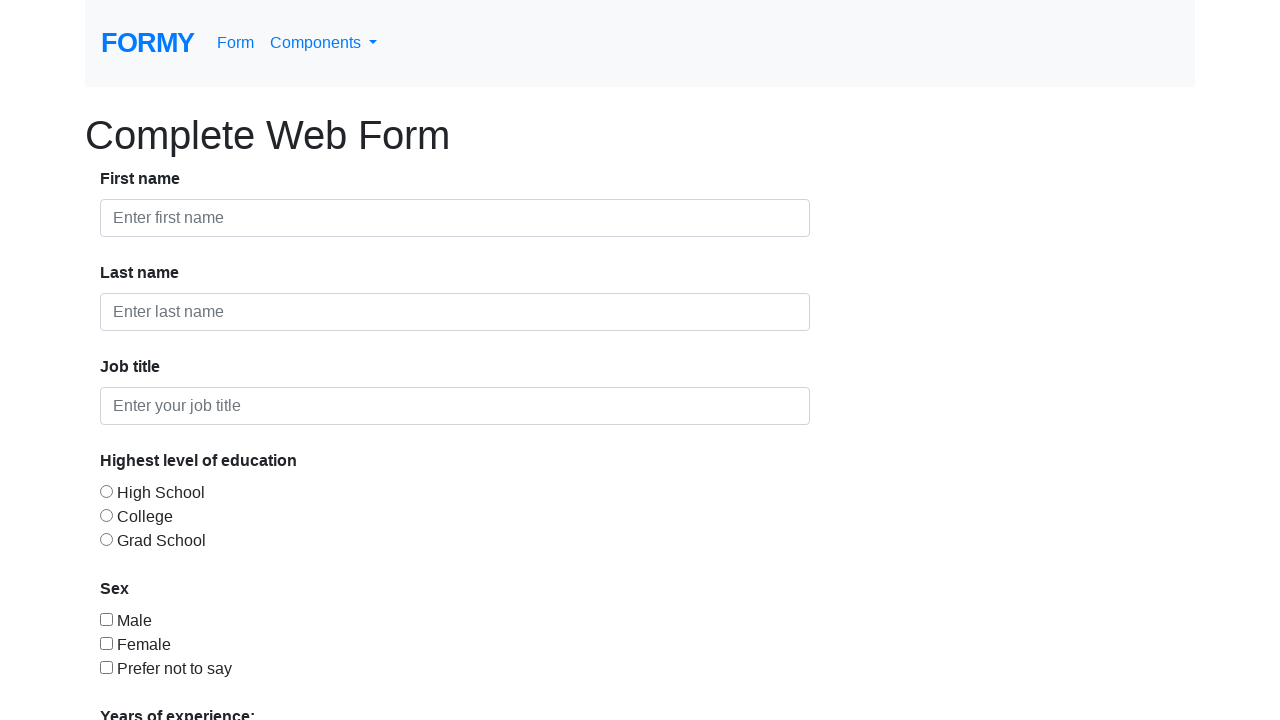

Retrieved all checkbox elements from the page
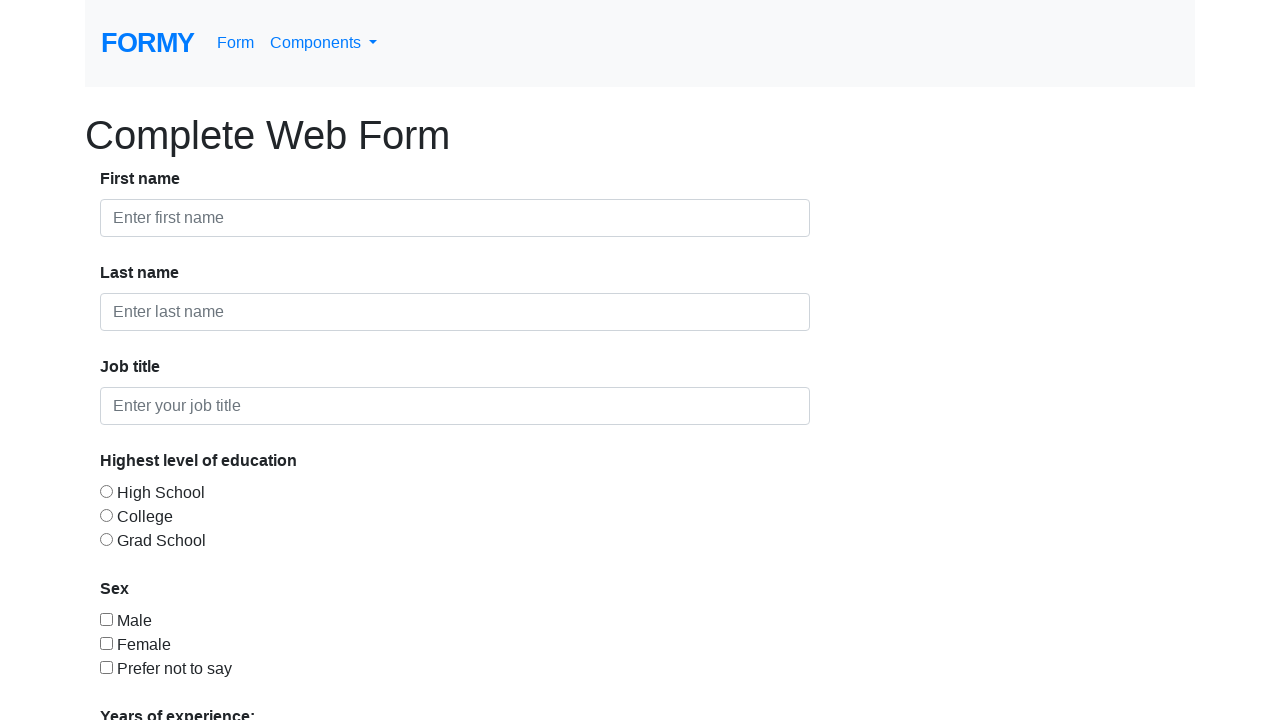

Clicked a checkbox in the list of form elements at (106, 619) on xpath=//input[@type='checkbox'] >> nth=0
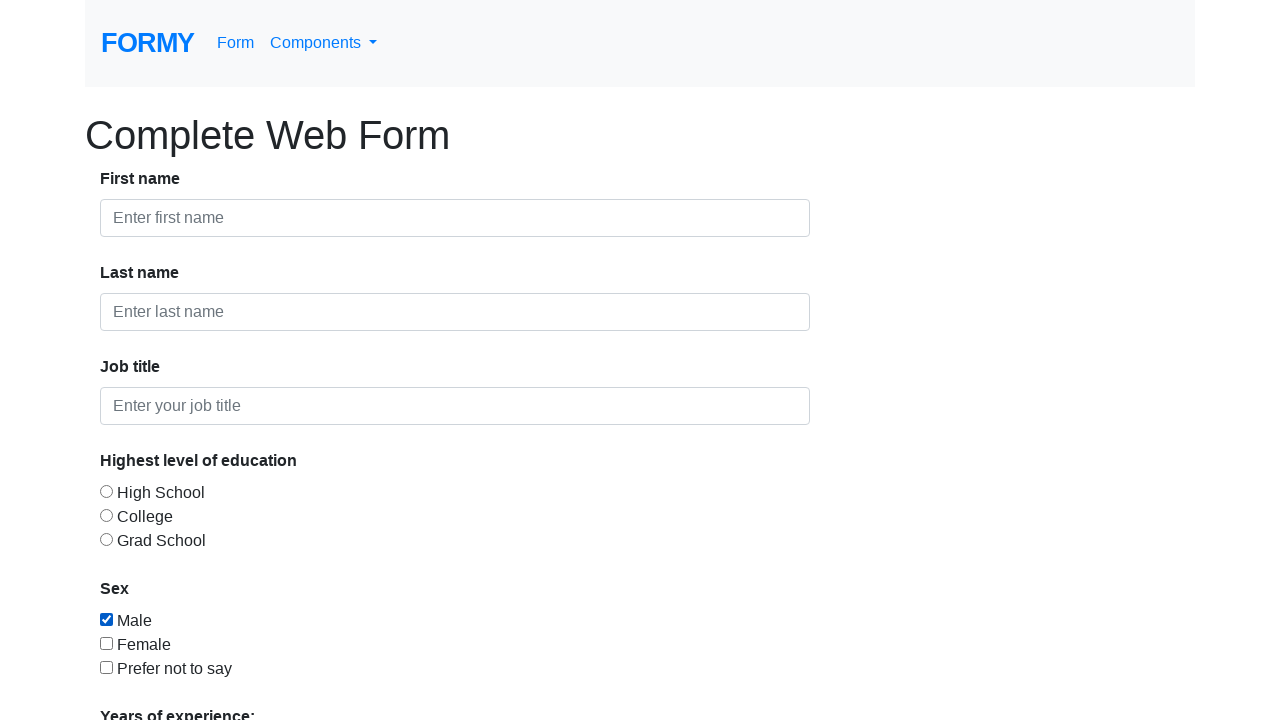

Clicked a checkbox in the list of form elements at (106, 643) on xpath=//input[@type='checkbox'] >> nth=1
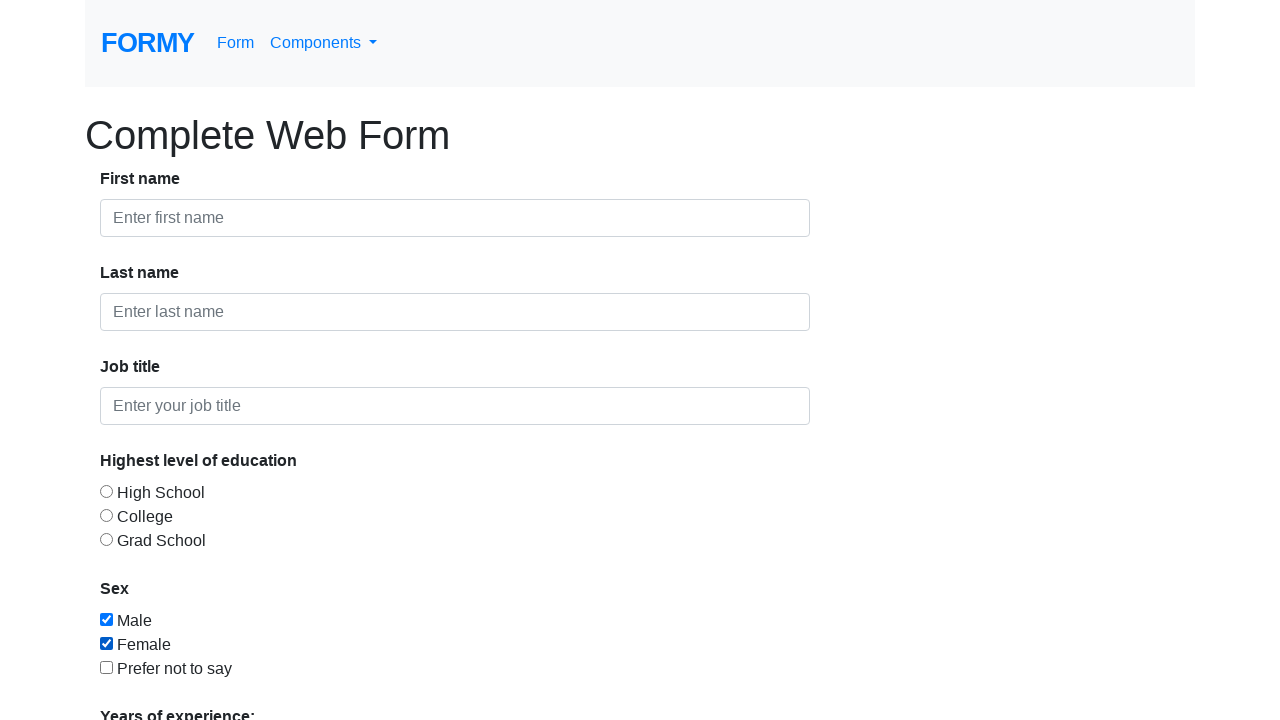

Clicked a checkbox in the list of form elements at (106, 667) on xpath=//input[@type='checkbox'] >> nth=2
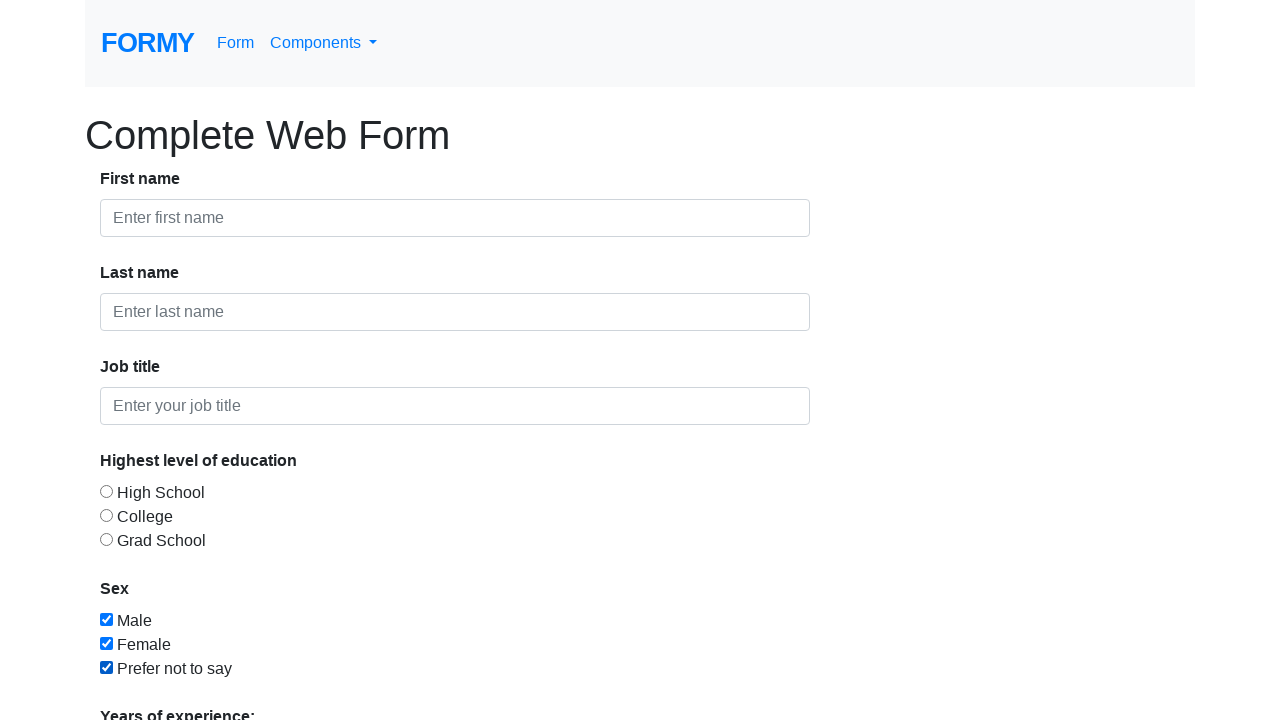

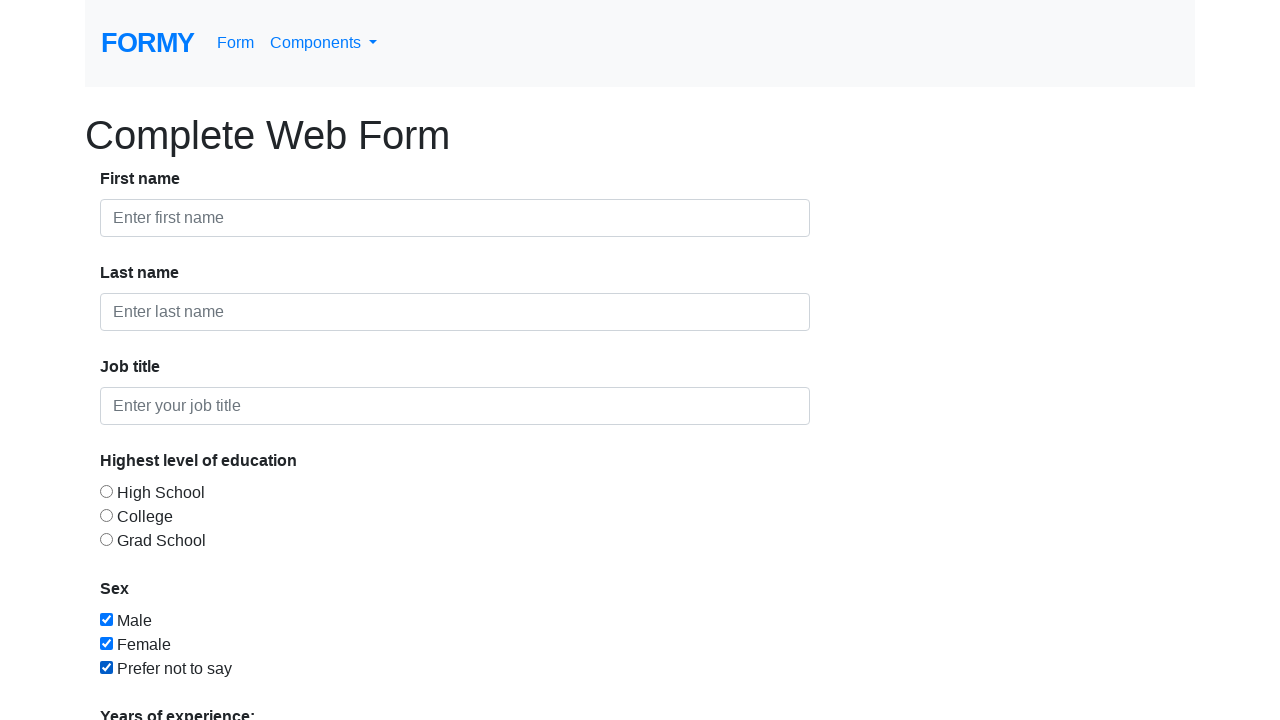